Tests clicking through a series of initially disabled buttons that become enabled dynamically

Starting URL: https://testpages.eviltester.com/styled/dynamic-buttons-disabled.html

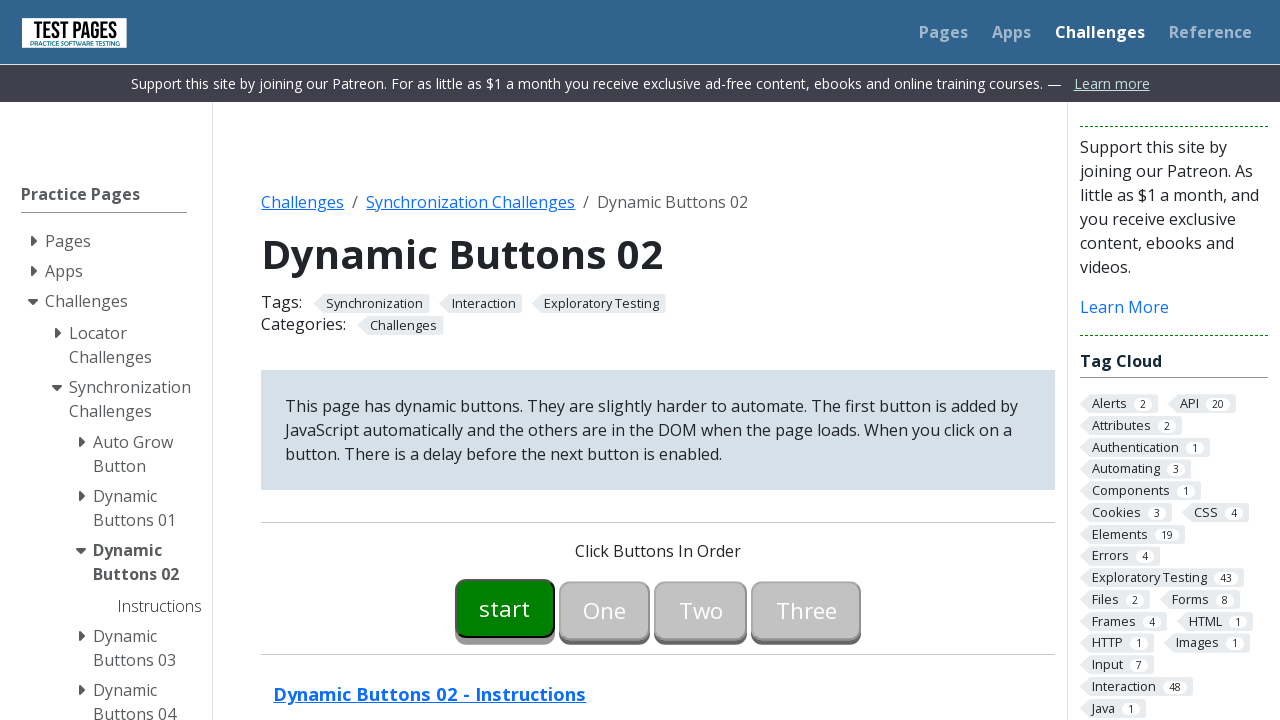

Waited for button00 to become enabled
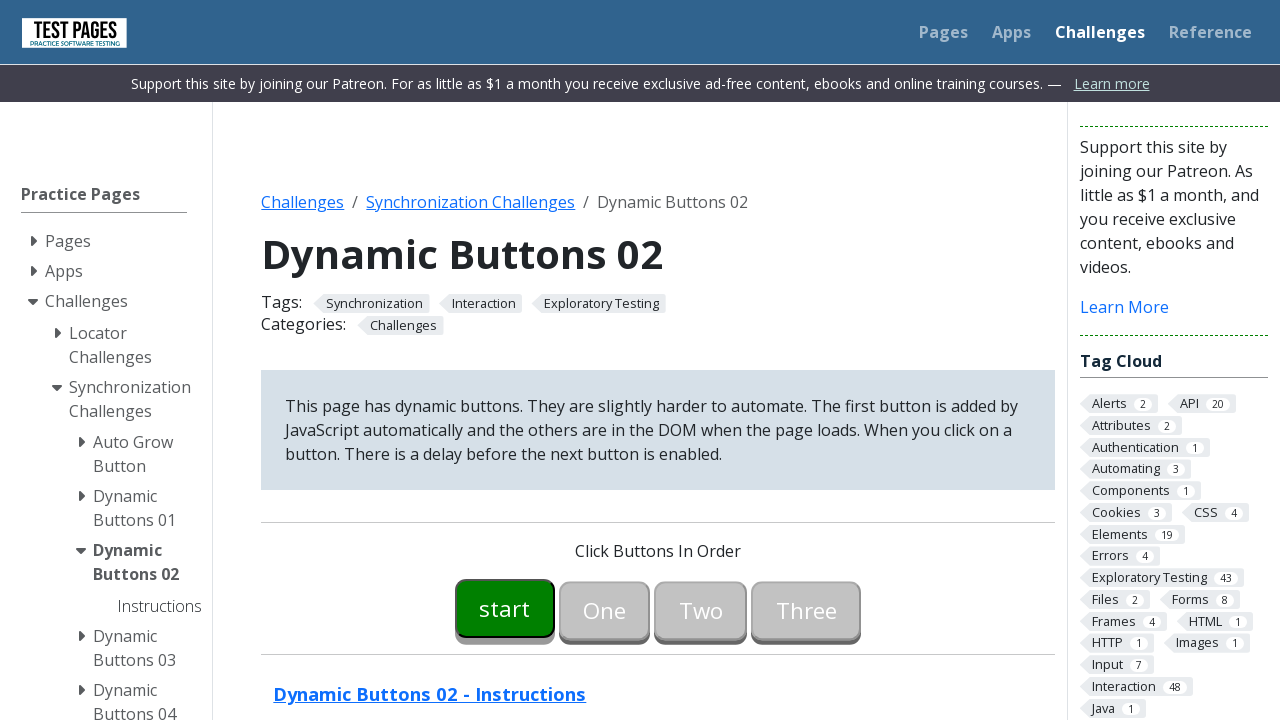

Clicked button00 at (505, 608) on #button00
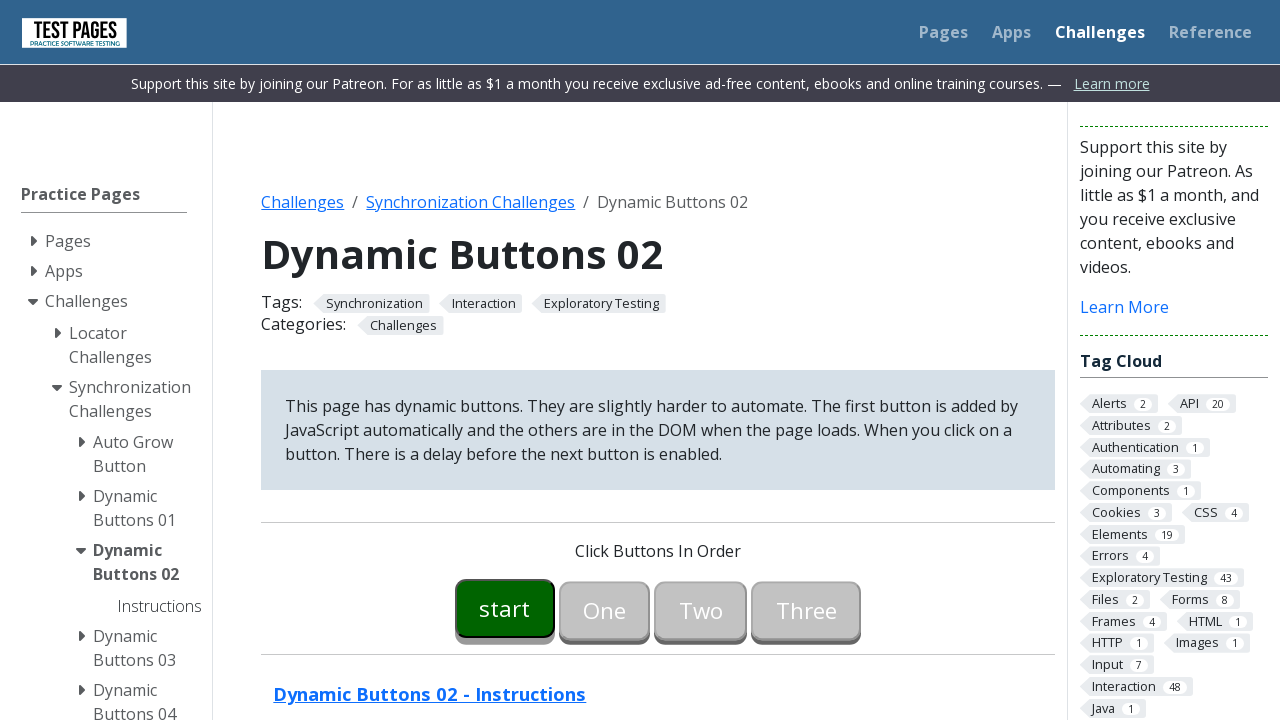

Waited for button01 to become enabled
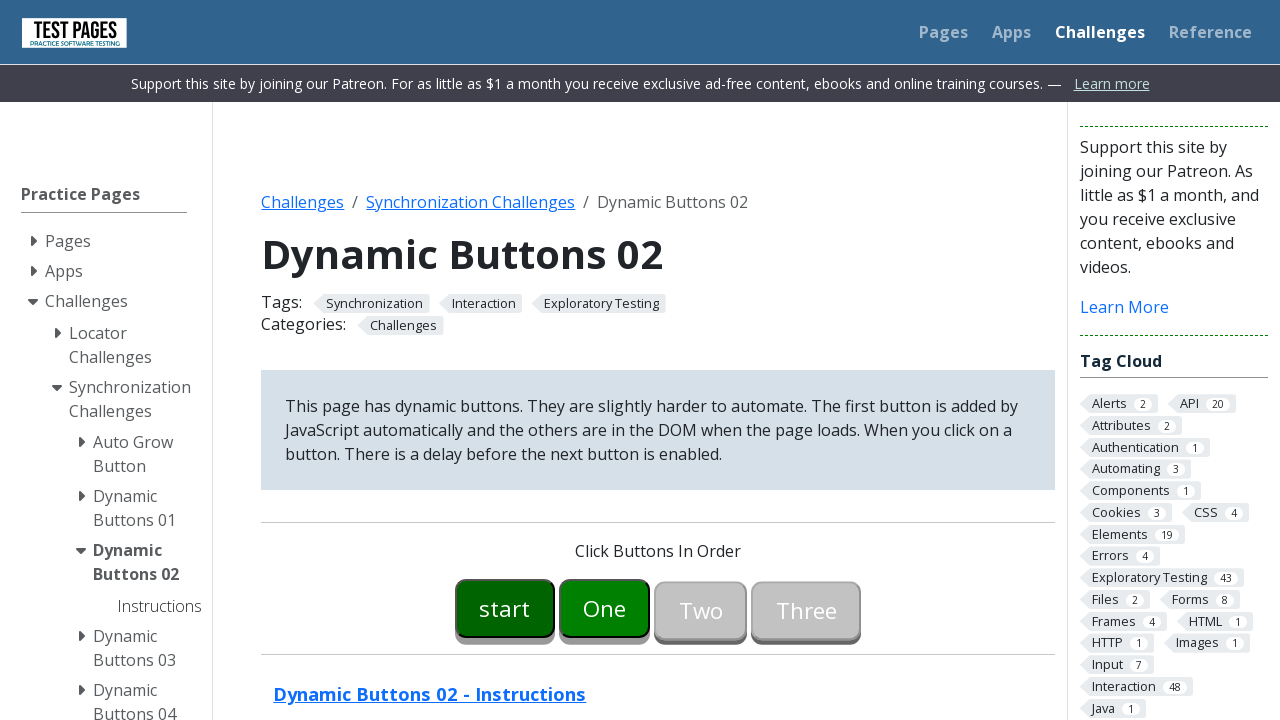

Clicked button01 at (605, 608) on #button01
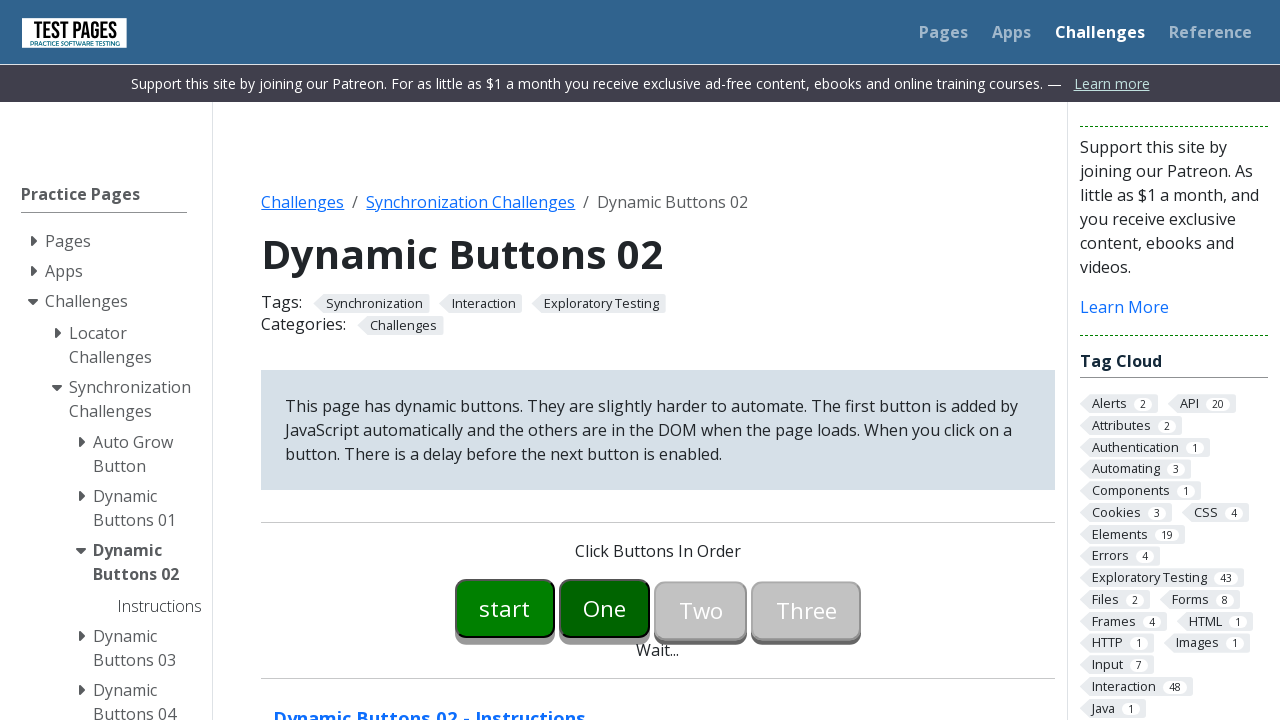

Waited for button02 to become enabled
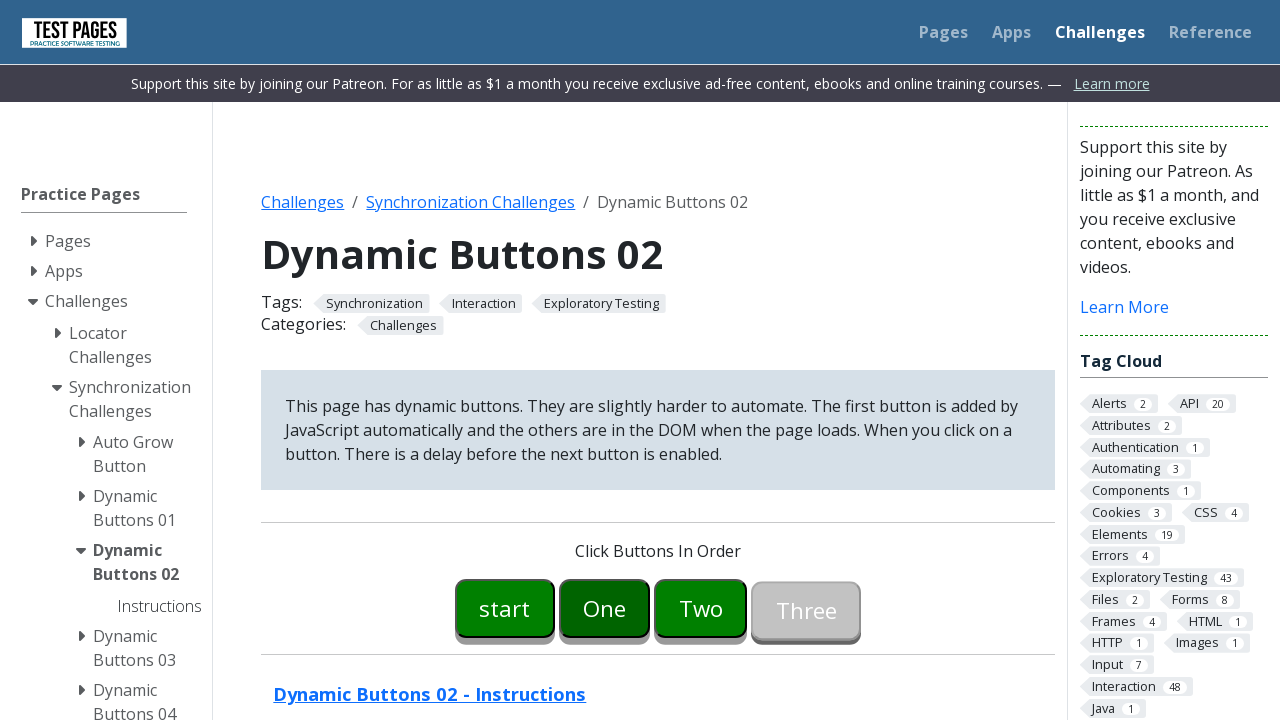

Clicked button02 at (701, 608) on #button02
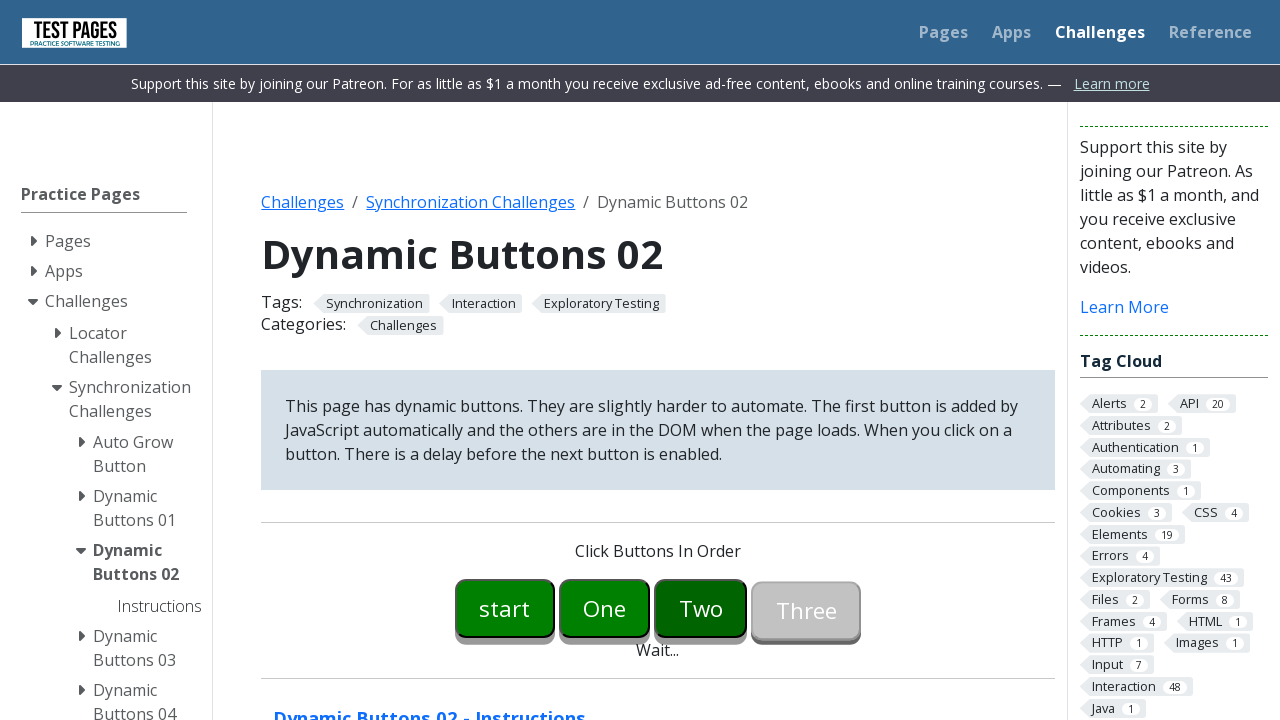

Waited for button03 to become enabled
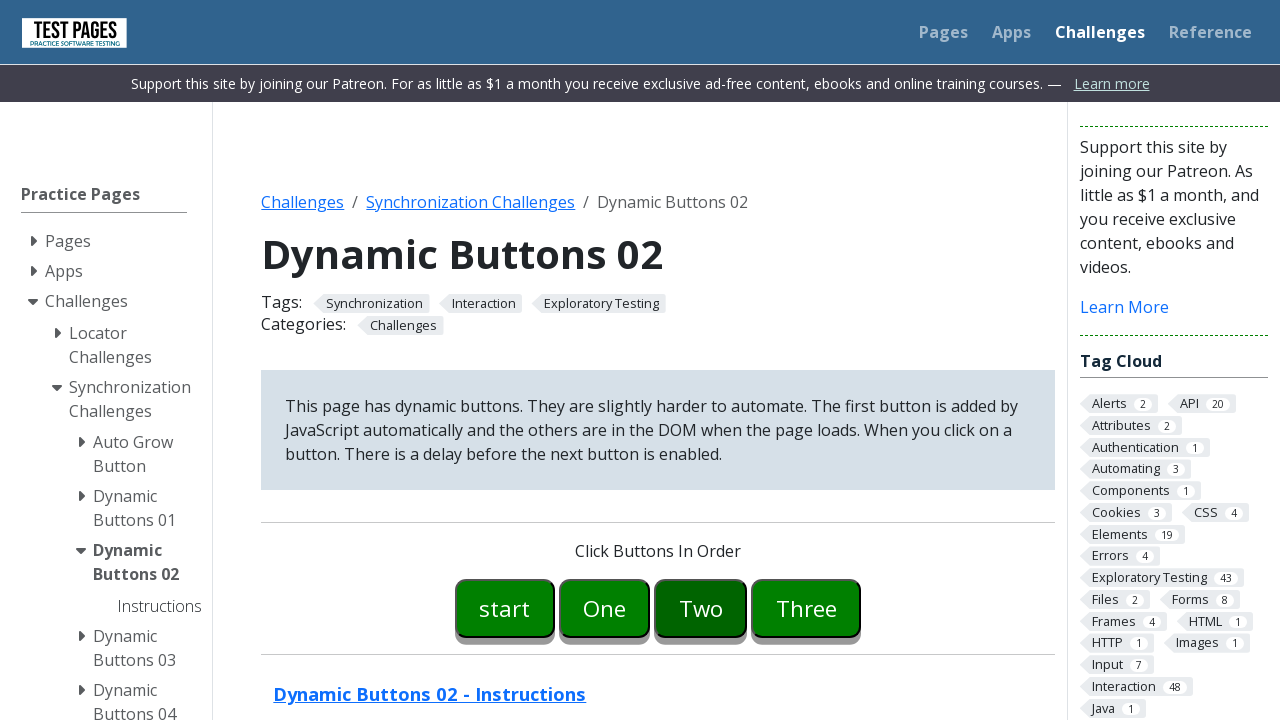

Clicked button03 at (806, 608) on #button03
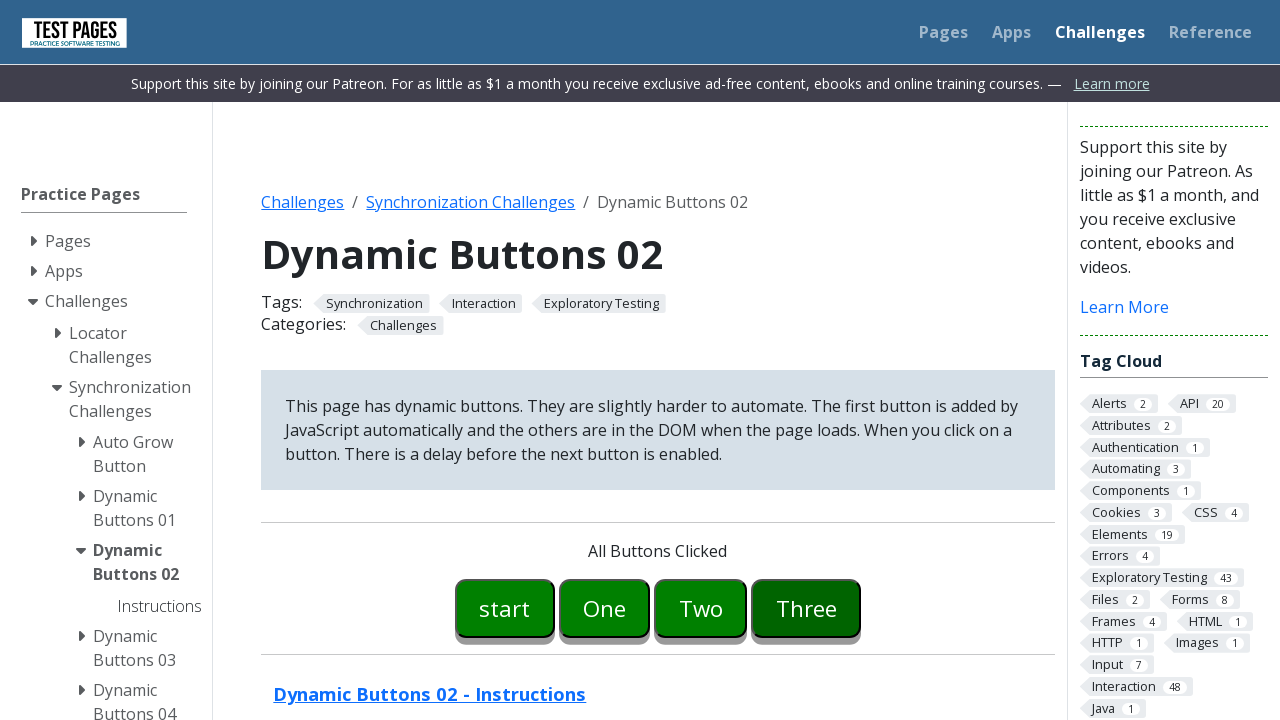

Verified 'All Buttons Clicked' message appeared
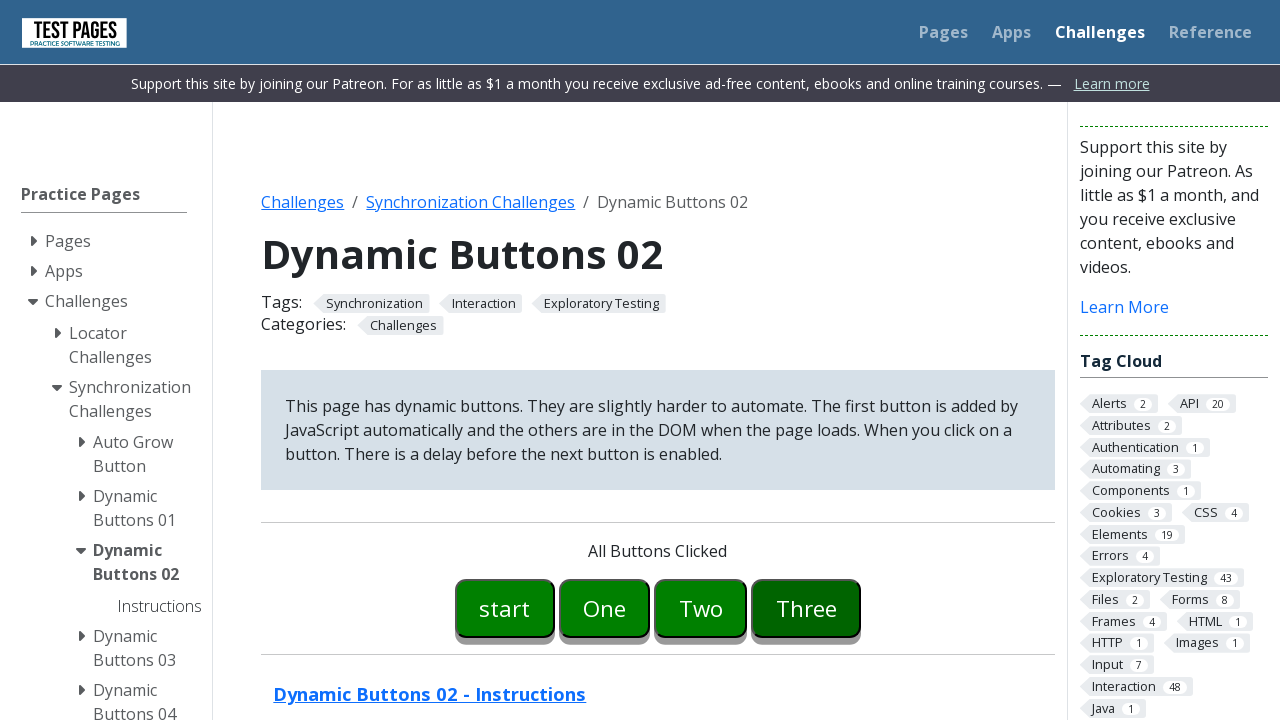

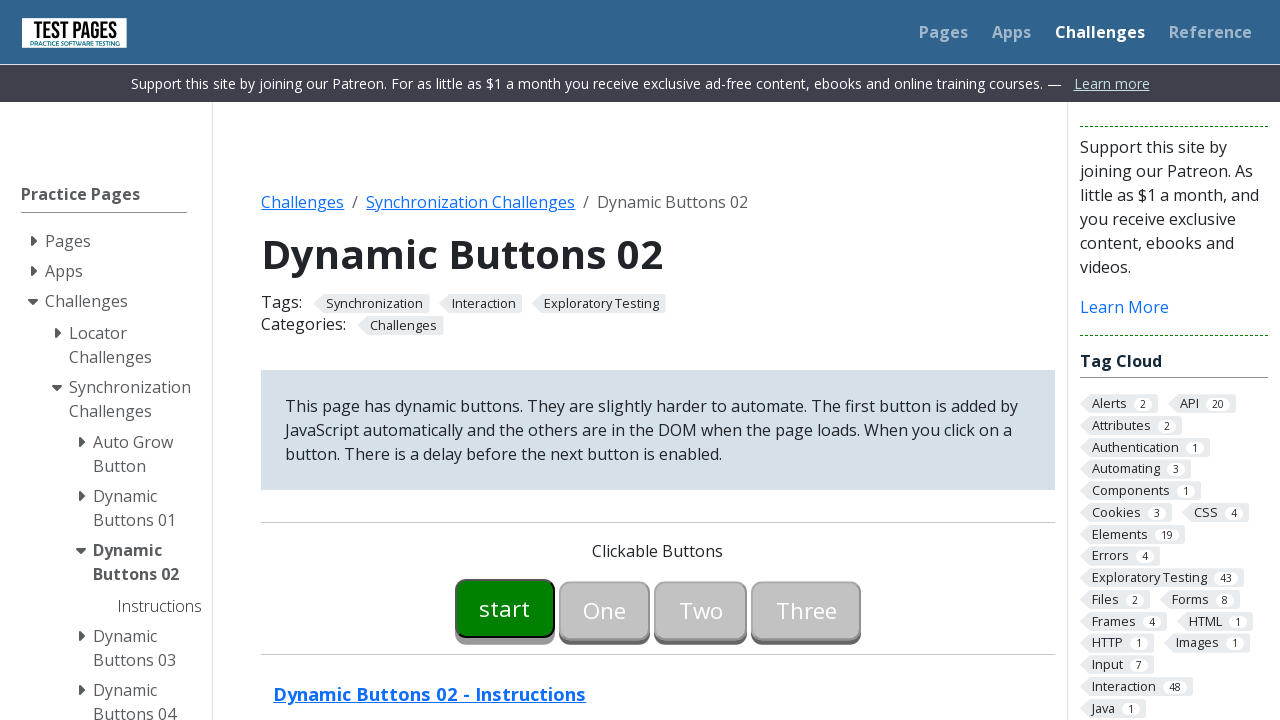